Tests that the cart element is present on the homepage

Starting URL: https://ecommerce-playground.lambdatest.io/index.php?route=common/home

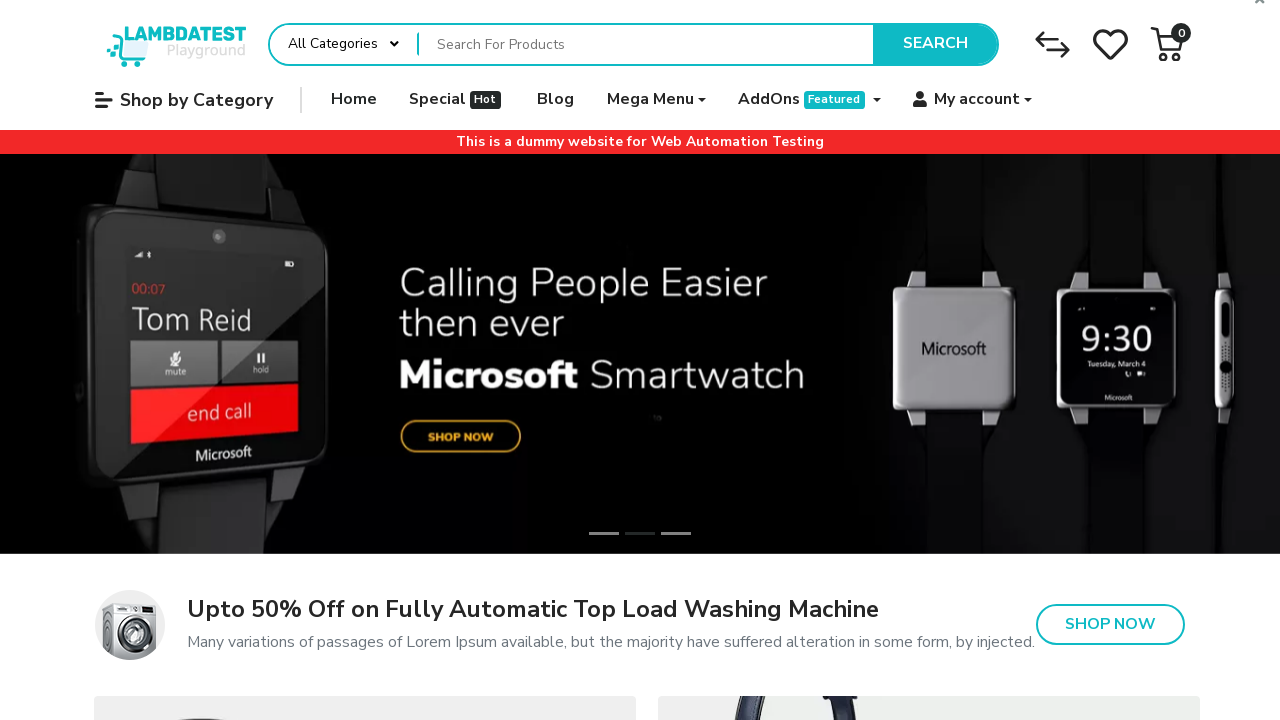

Navigated to ecommerce playground homepage
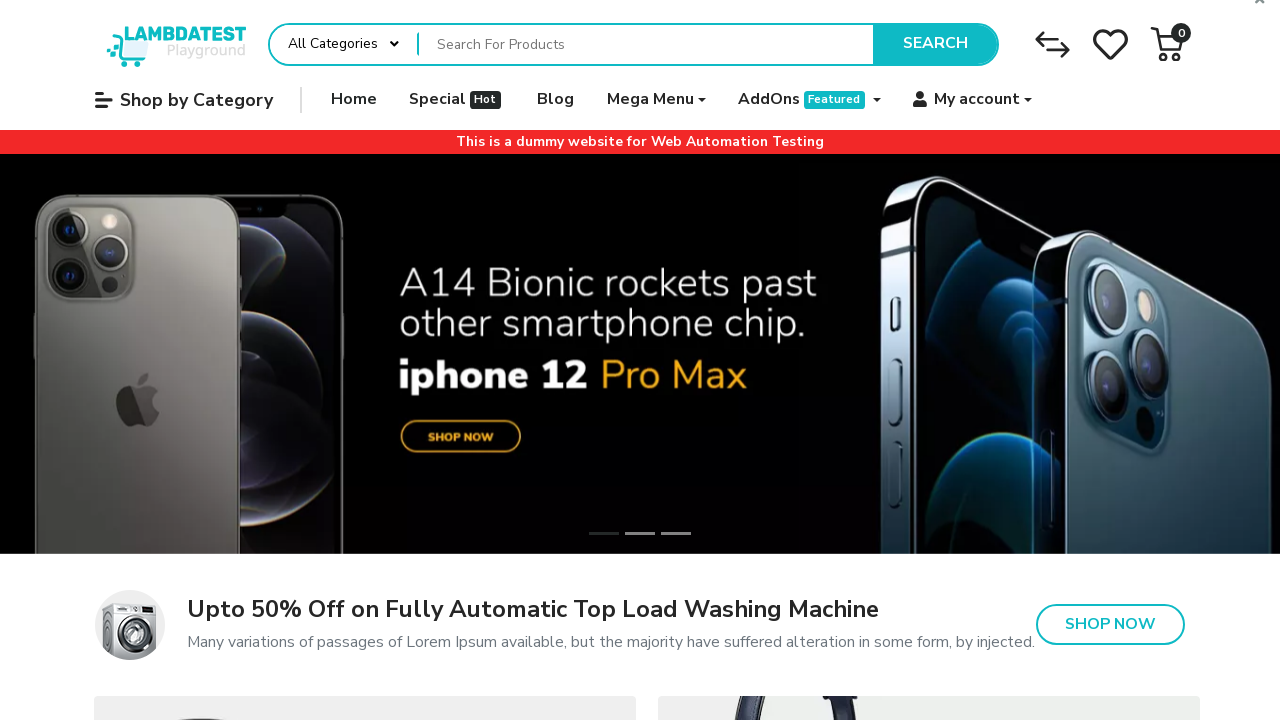

Located cart element with selector #cart-total-drawer
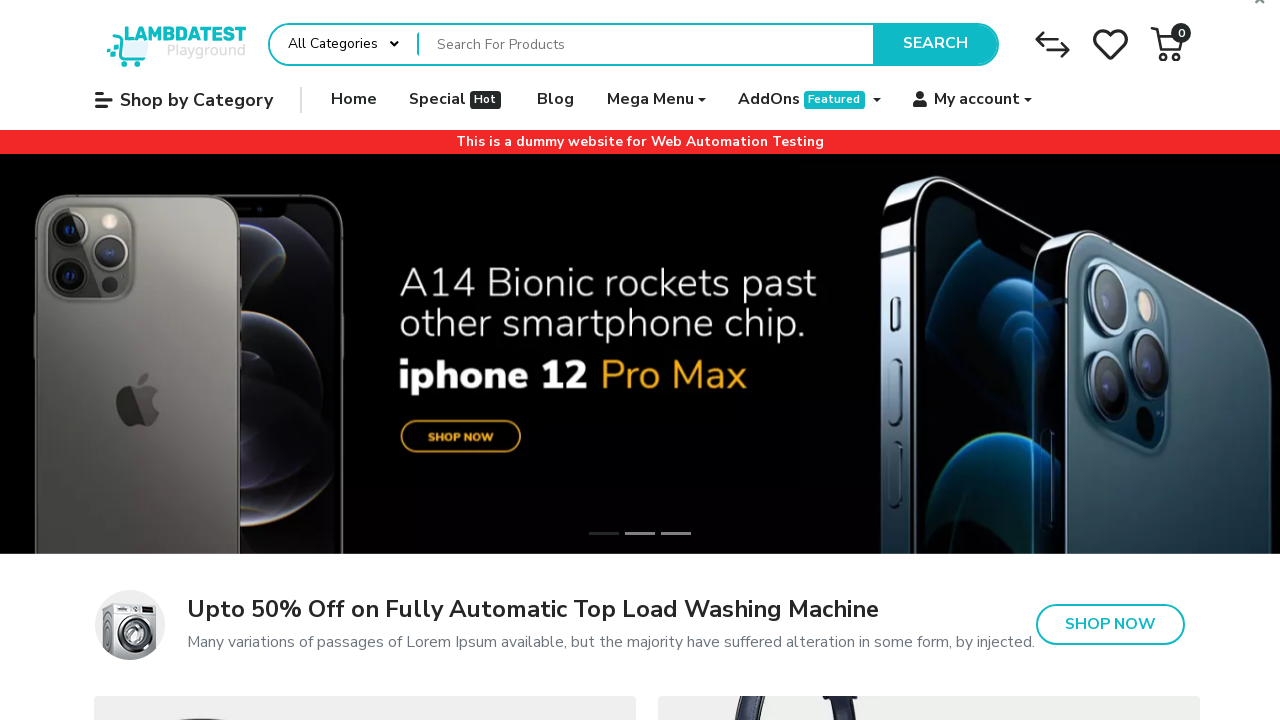

Verified that cart element is visible
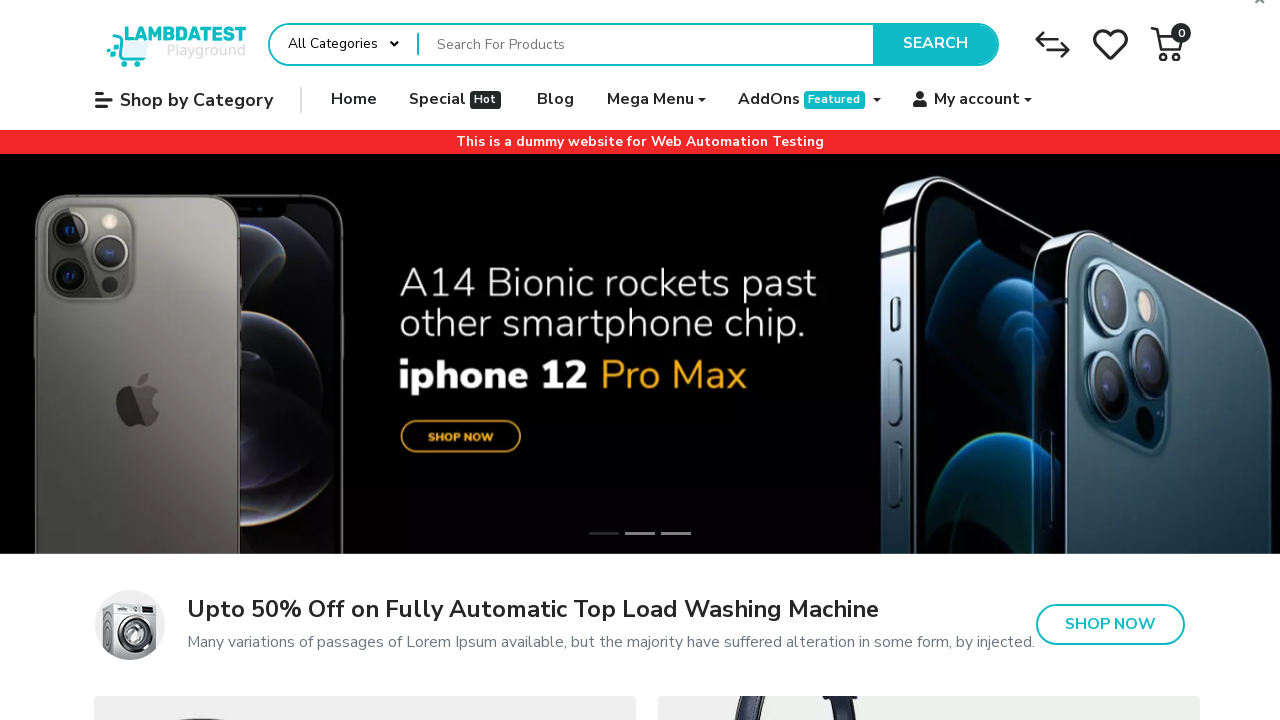

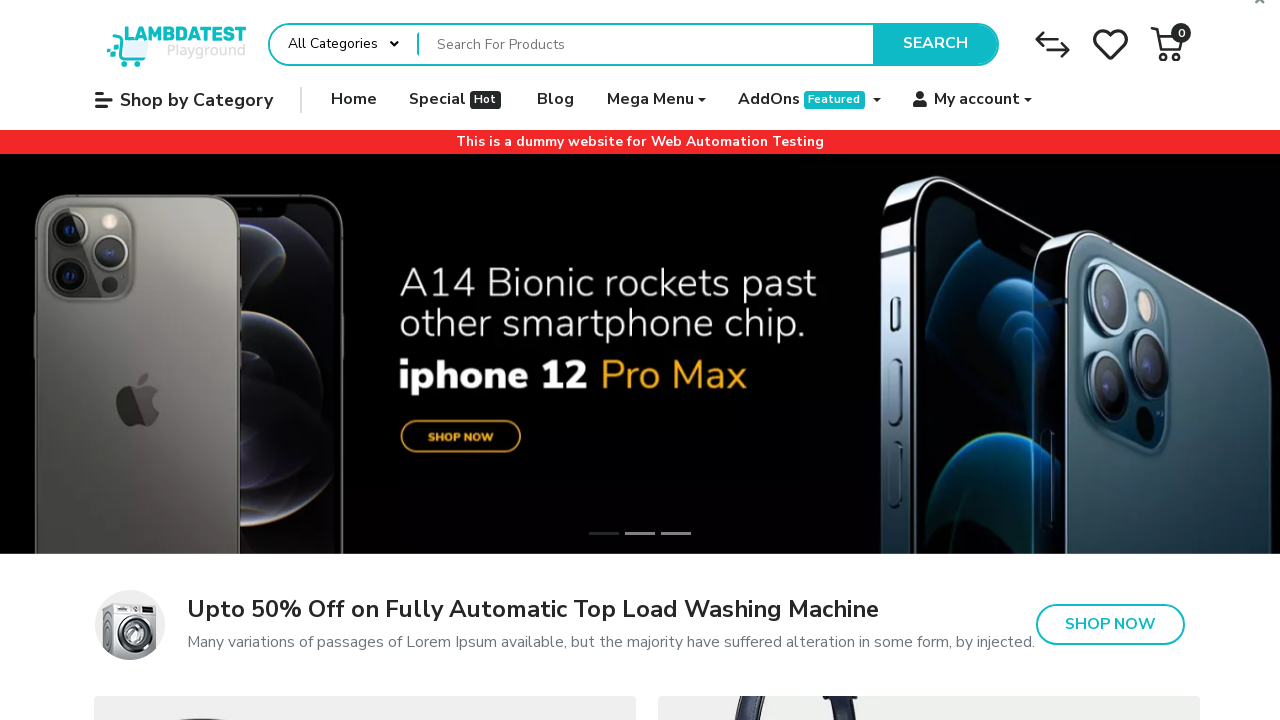